Tests keyboard actions by typing text with SHIFT key held down to produce uppercase text in a form field

Starting URL: https://awesomeqa.com/practice.html

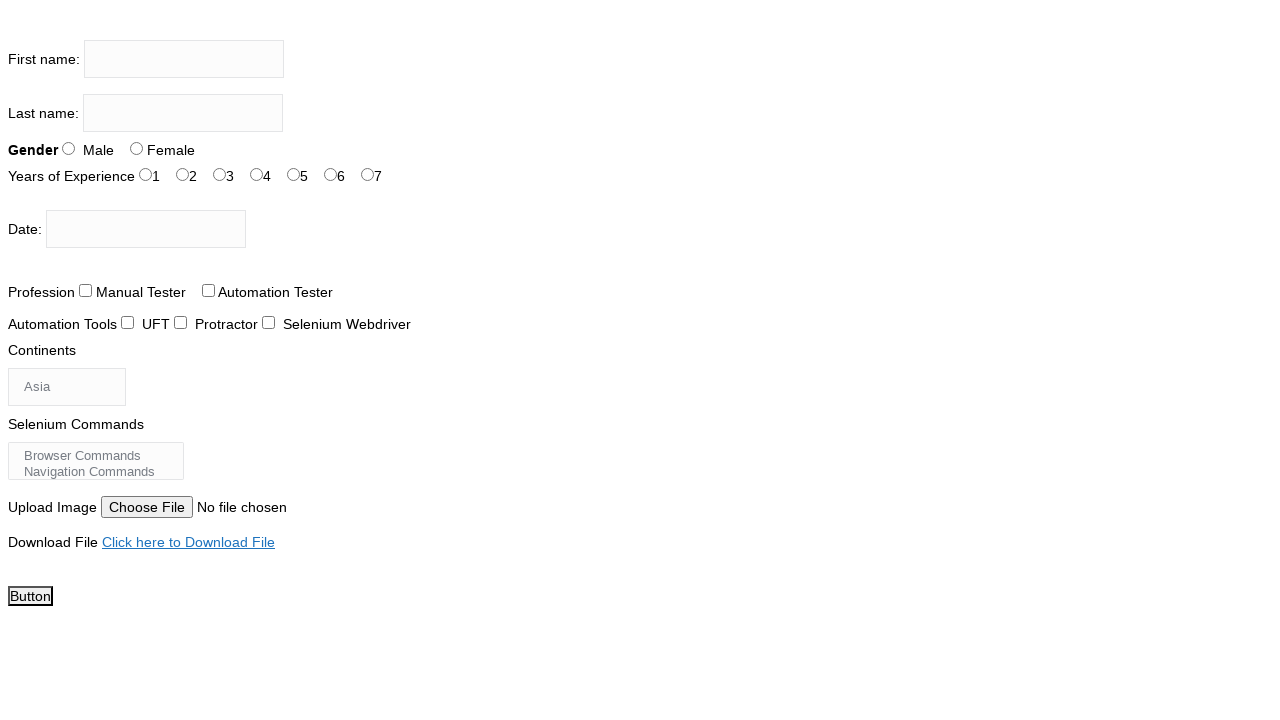

Clicked on first name input field at (184, 59) on input[name='firstname']
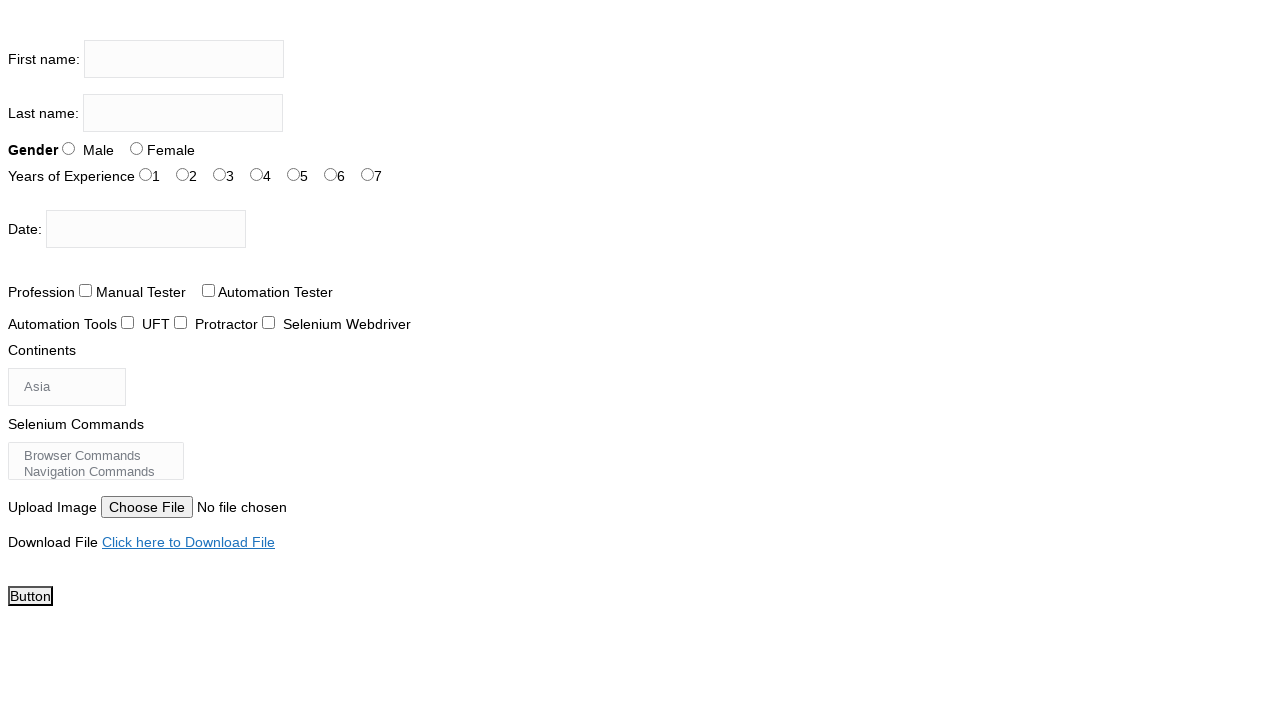

Pressed and held Shift key
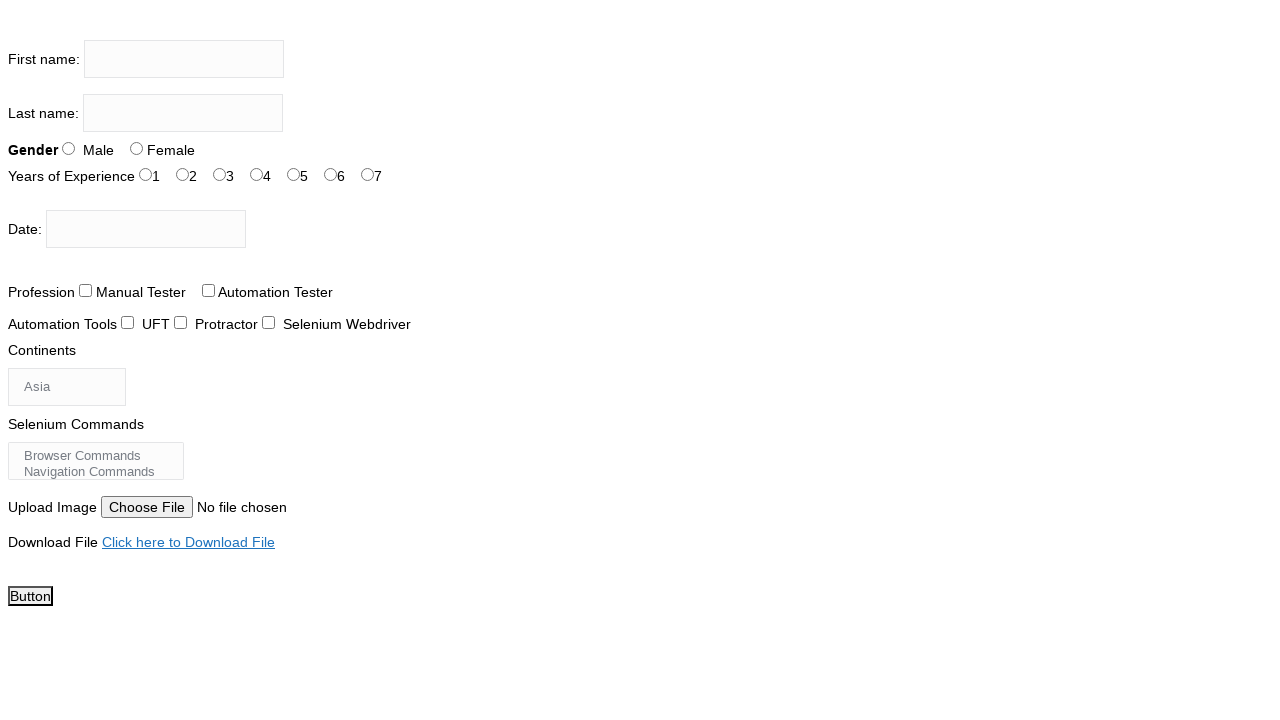

Typed 'the testing academy' with Shift held down to produce uppercase text
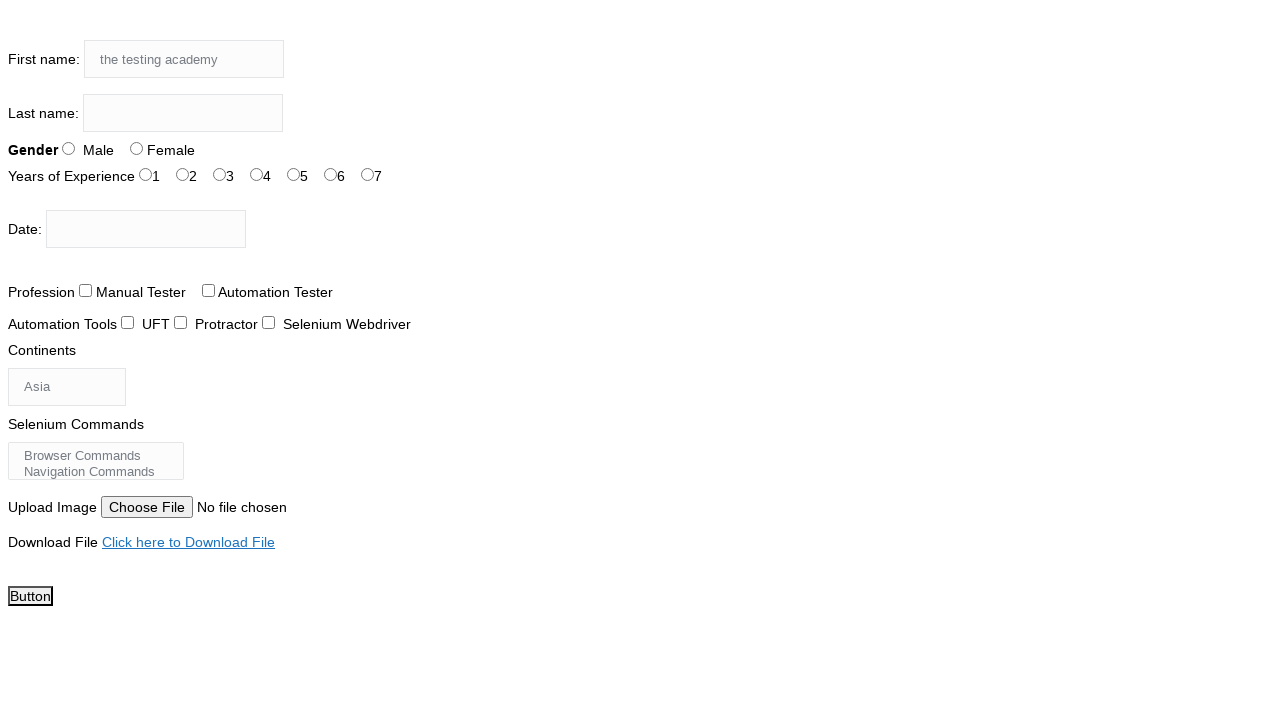

Released Shift key
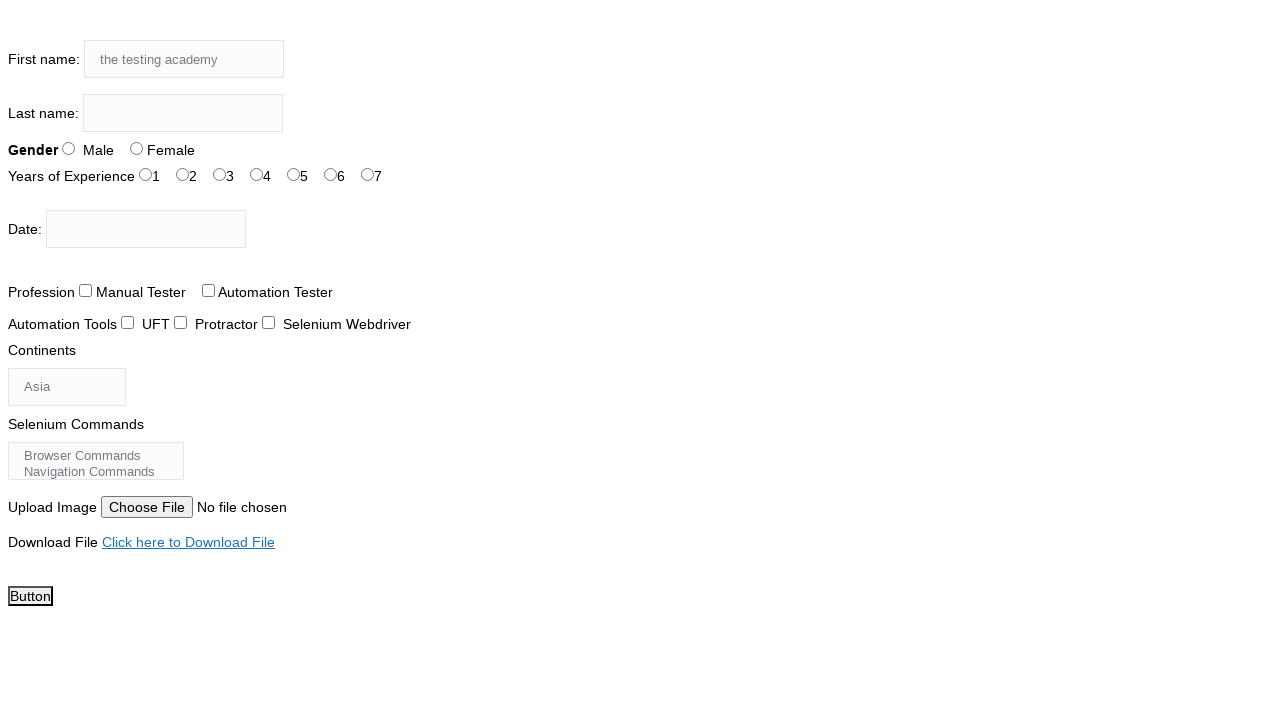

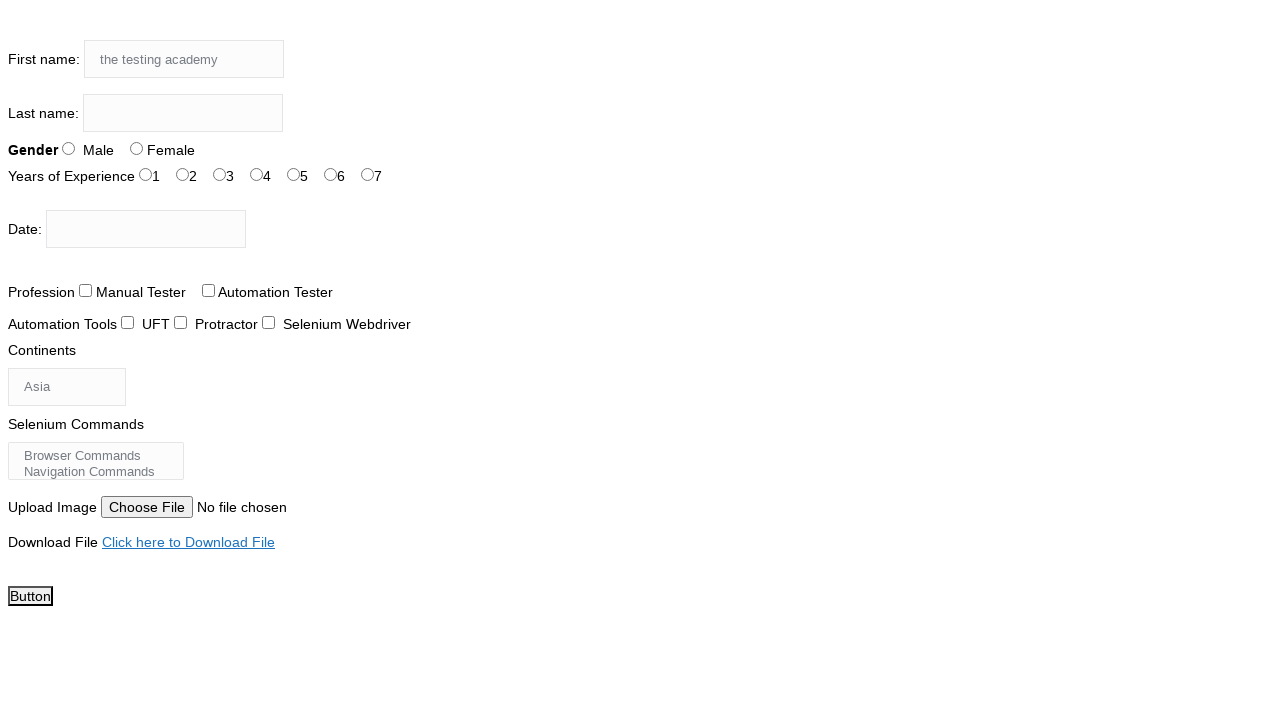